Tests mouse wheel scrolling by scrolling down and then back up the page

Starting URL: https://practice.cydeo.com

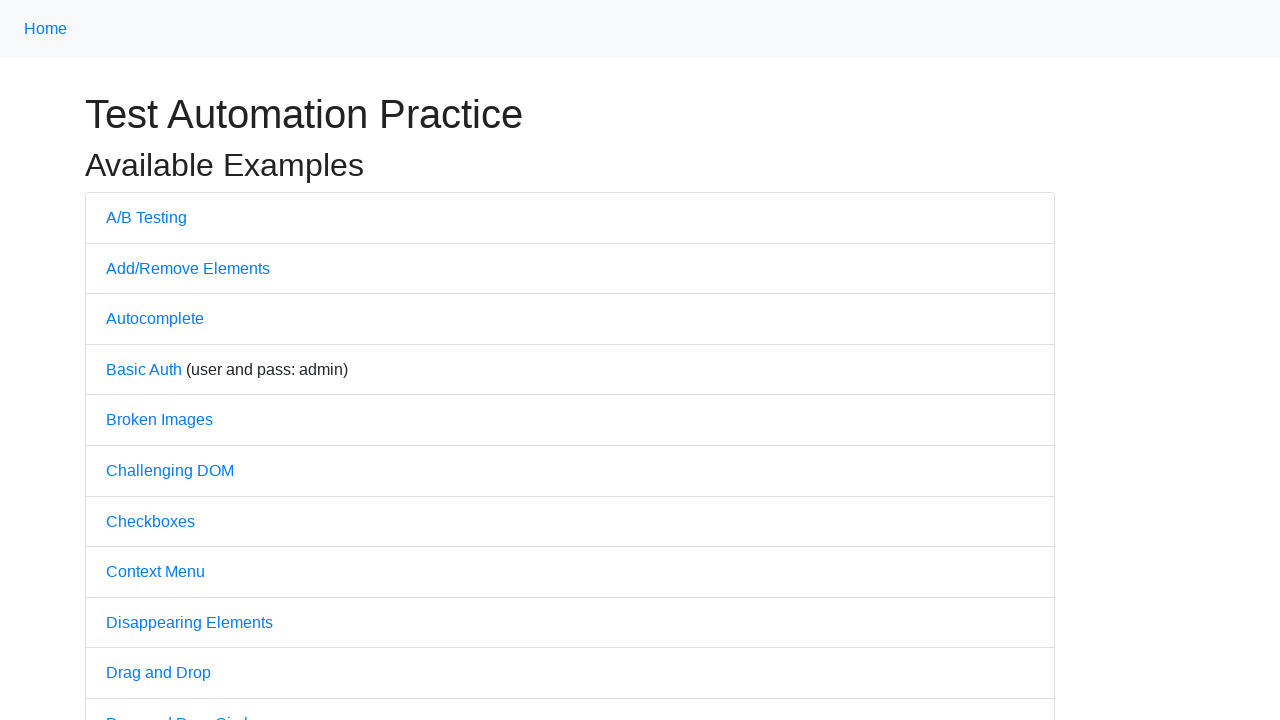

Scrolled down the page using mouse wheel
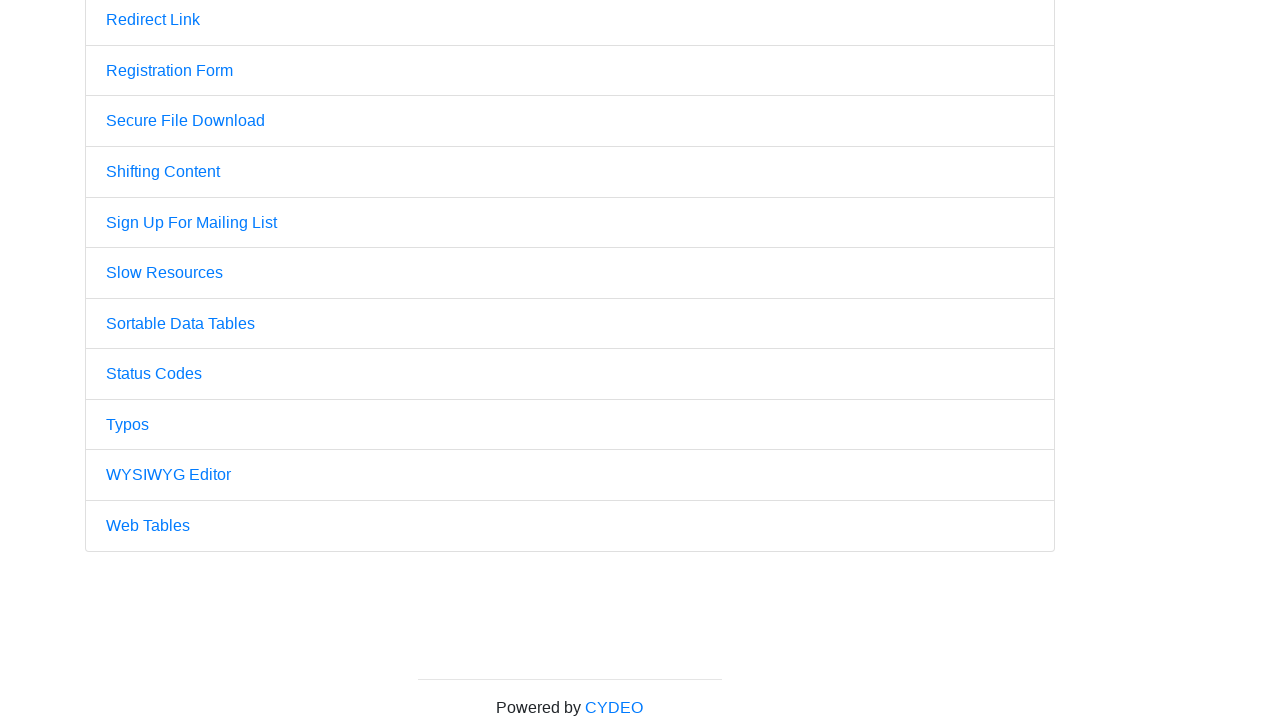

Scrolled up the page using mouse wheel
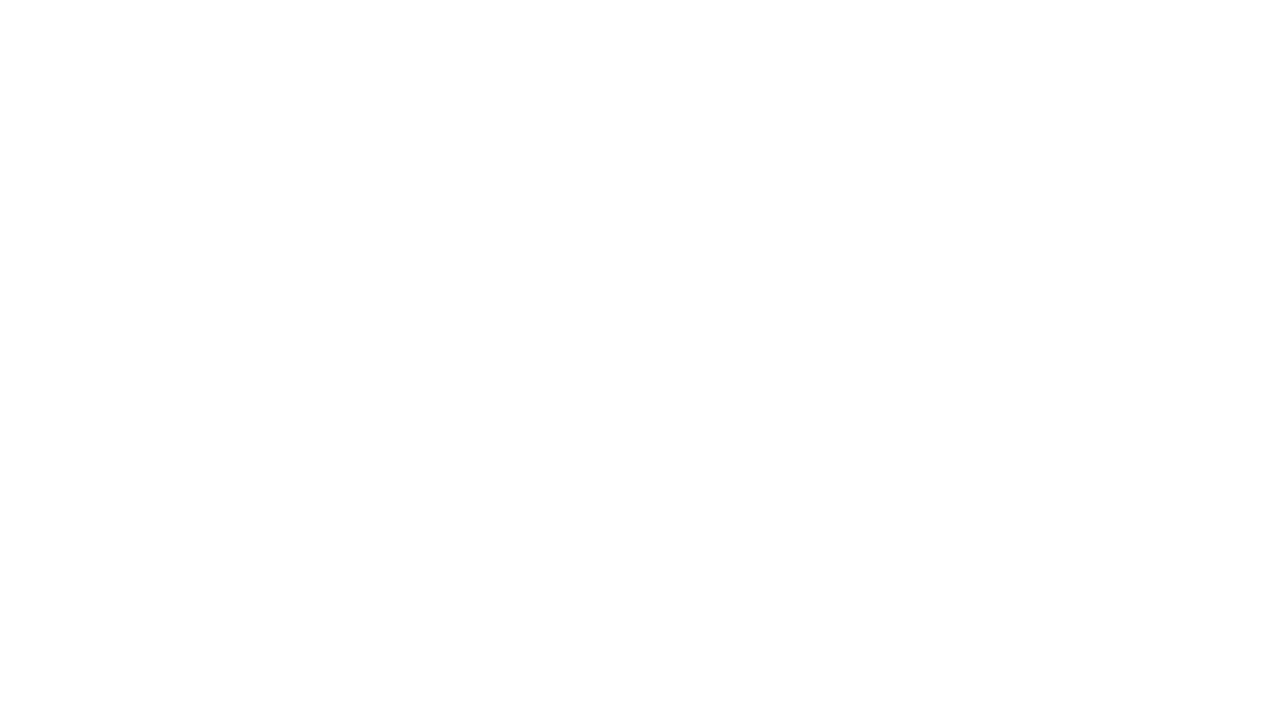

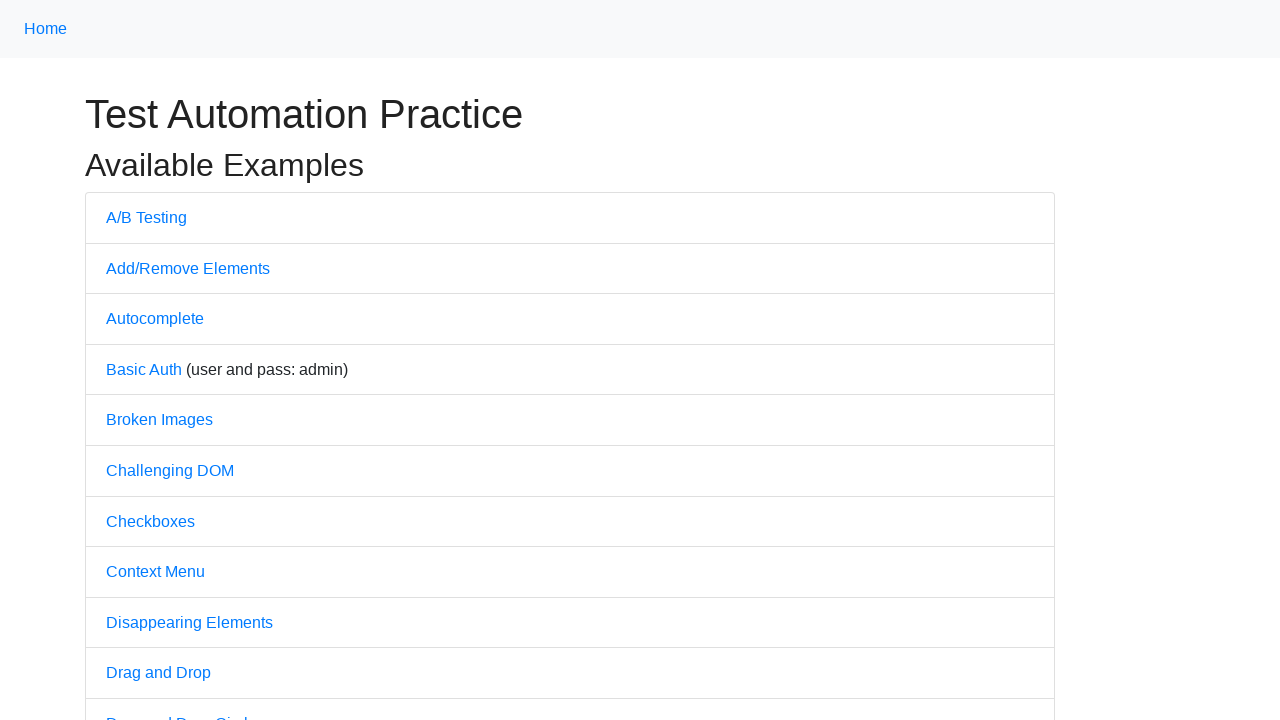